Tests the Infinite Scroll functionality by navigating to the Infinite Scroll page, scrolling down twice, scrolling back up, and verifying the page header text

Starting URL: http://the-internet.herokuapp.com/

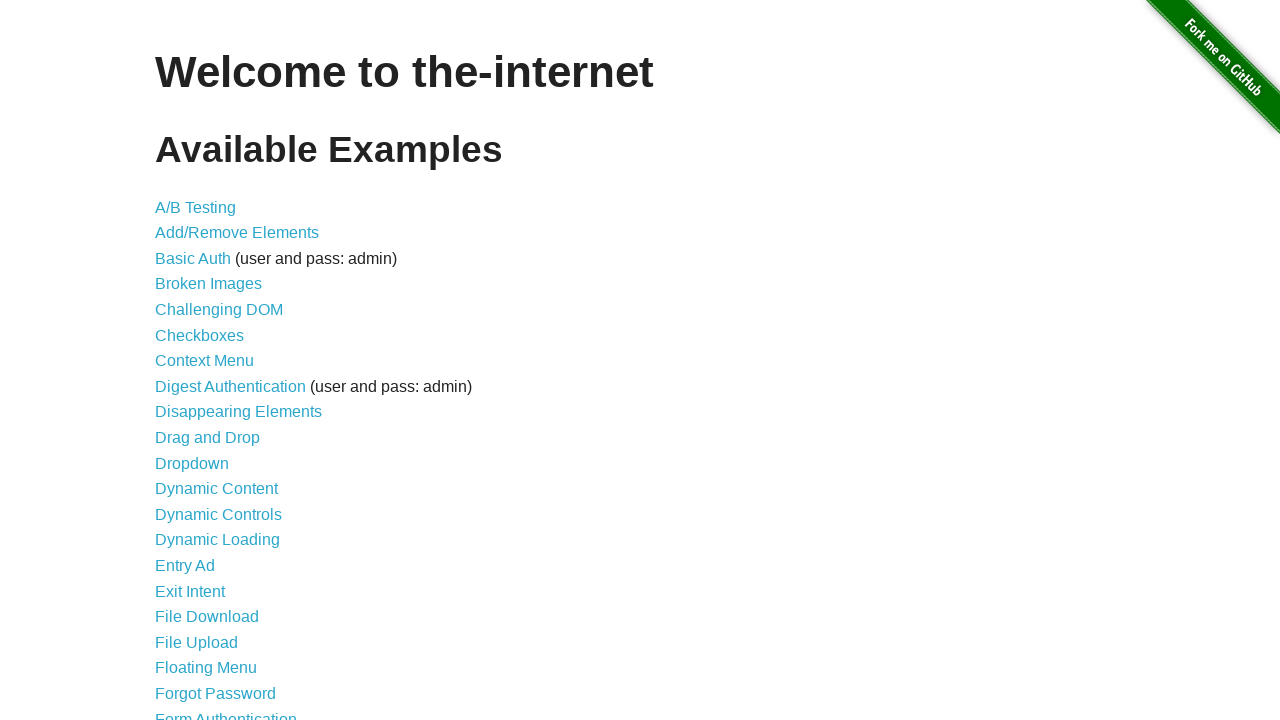

Clicked on Infinite Scroll link at (201, 360) on text=Infinite Scroll
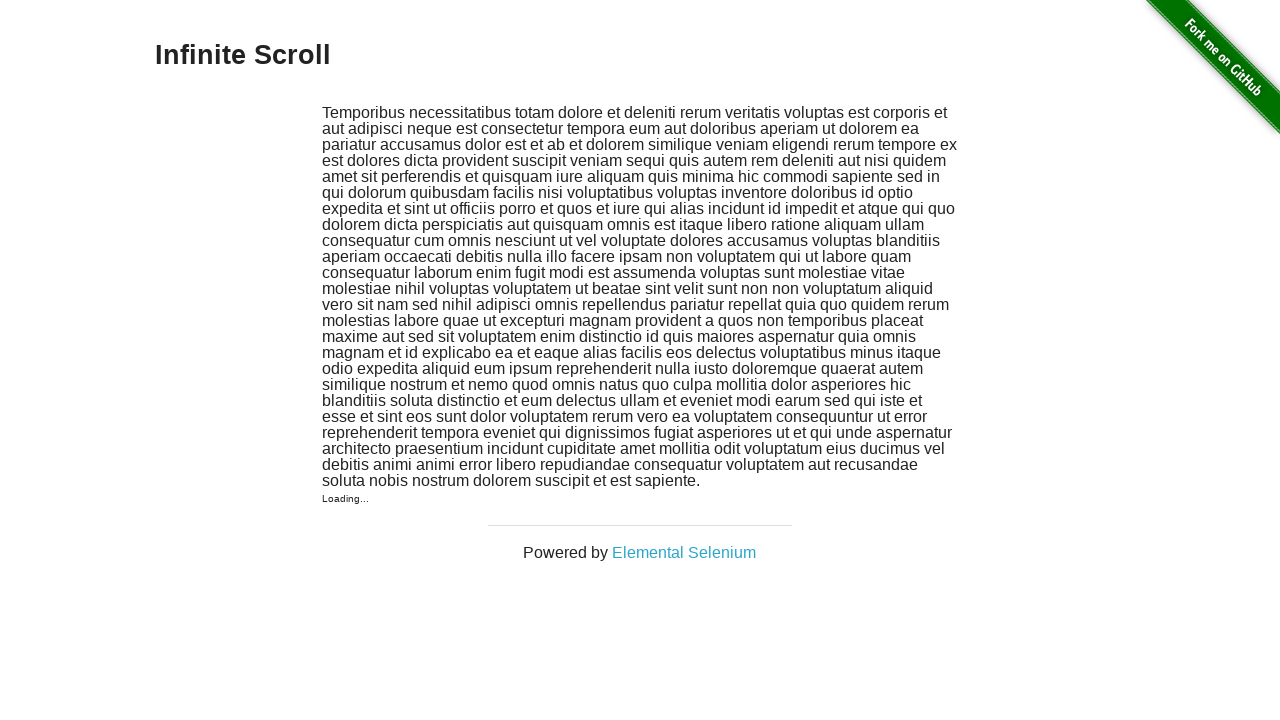

Infinite Scroll page loaded and header selector found
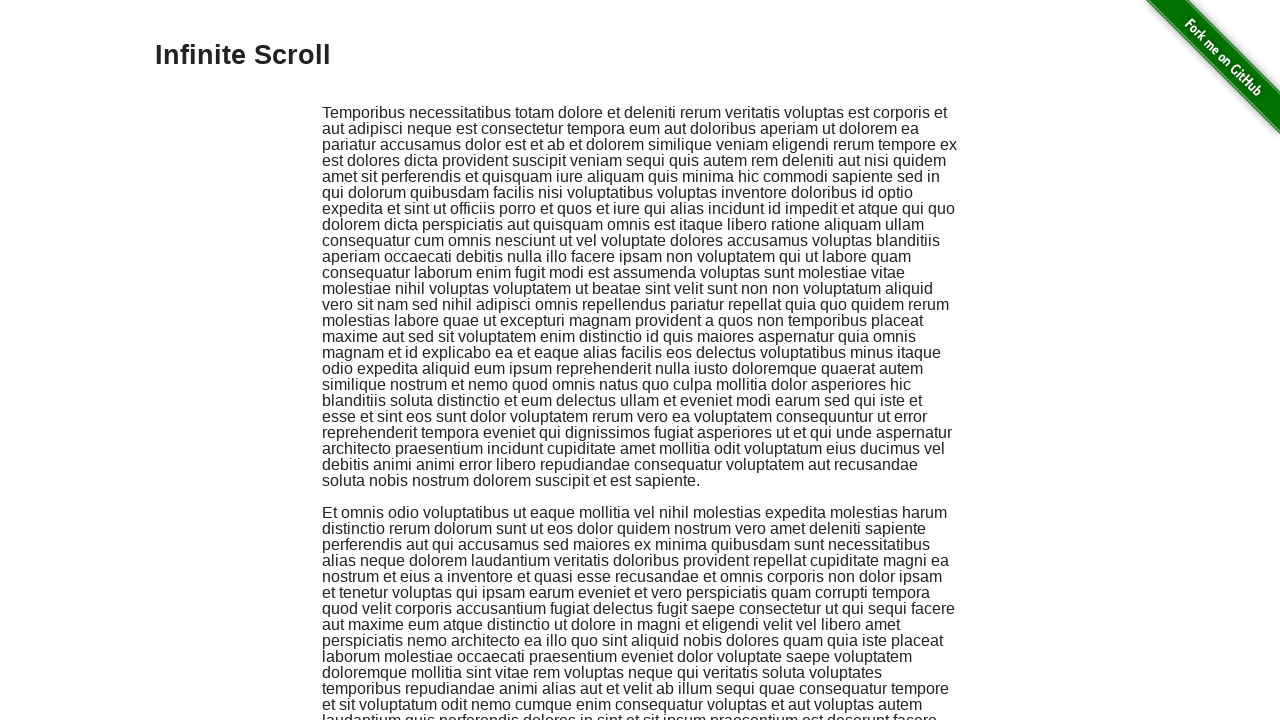

Scrolled down (iteration 1 of 2)
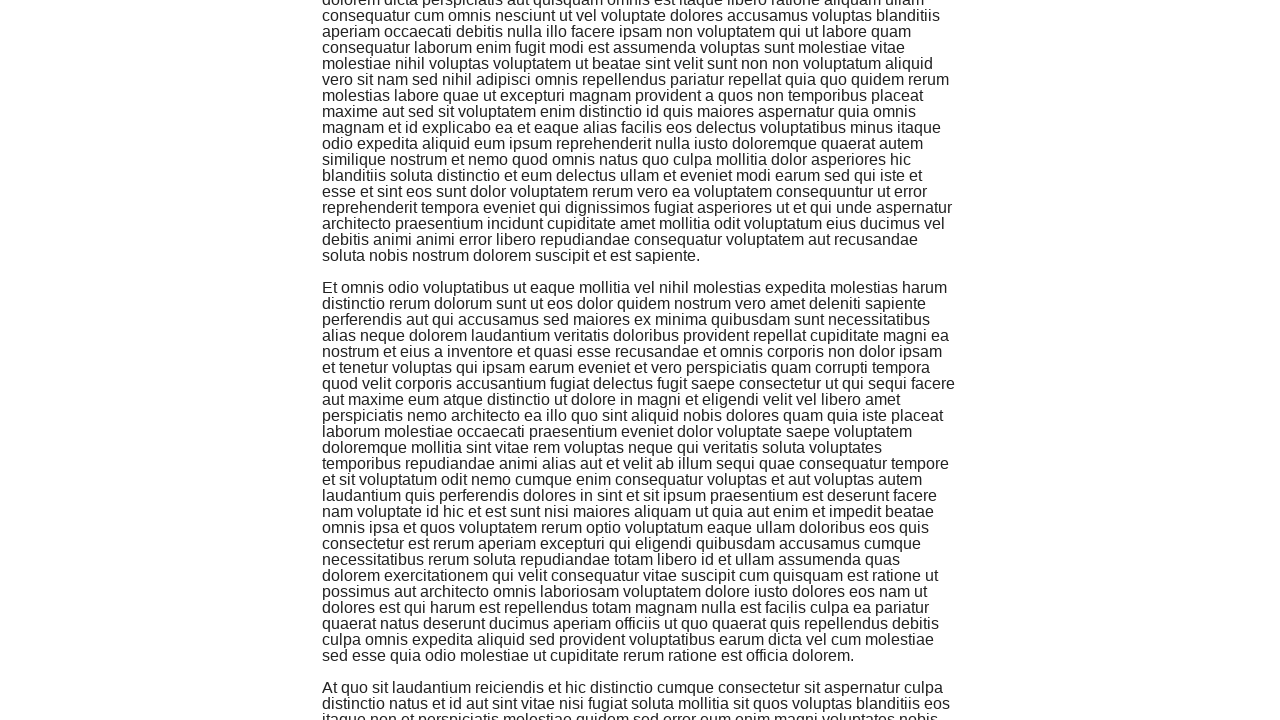

Waited 1000ms for content to load
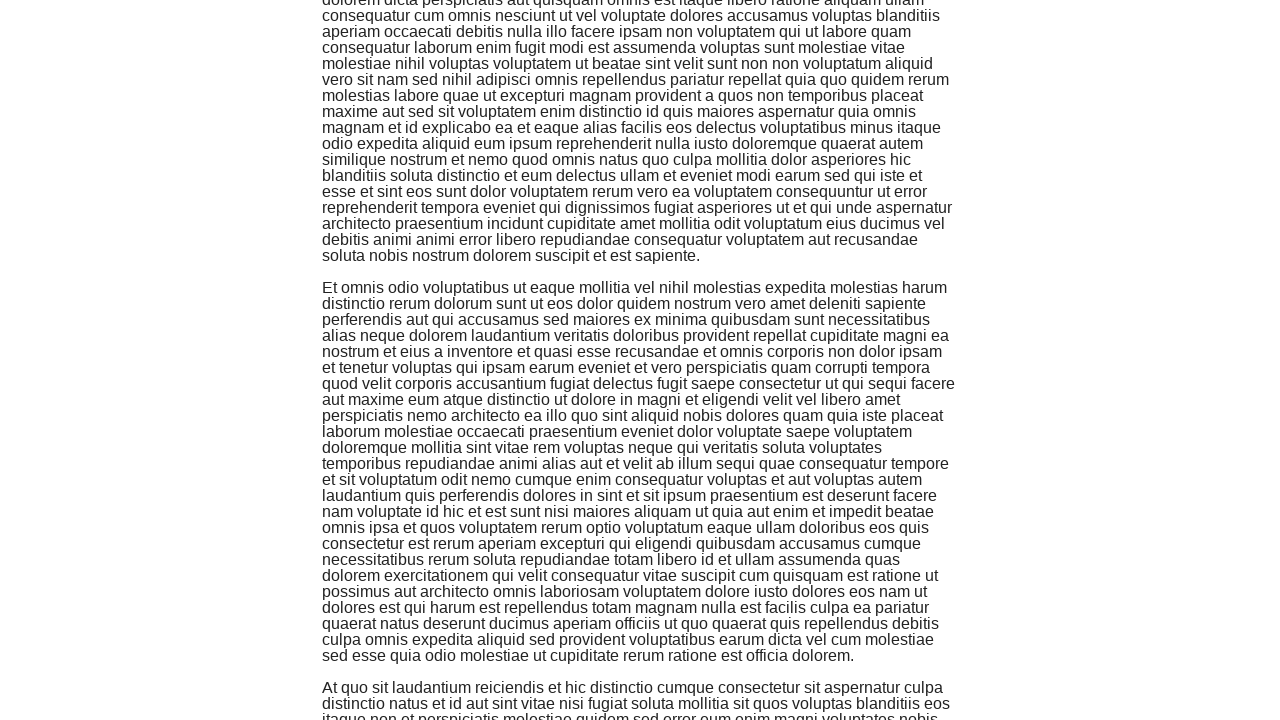

Scrolled down (iteration 2 of 2)
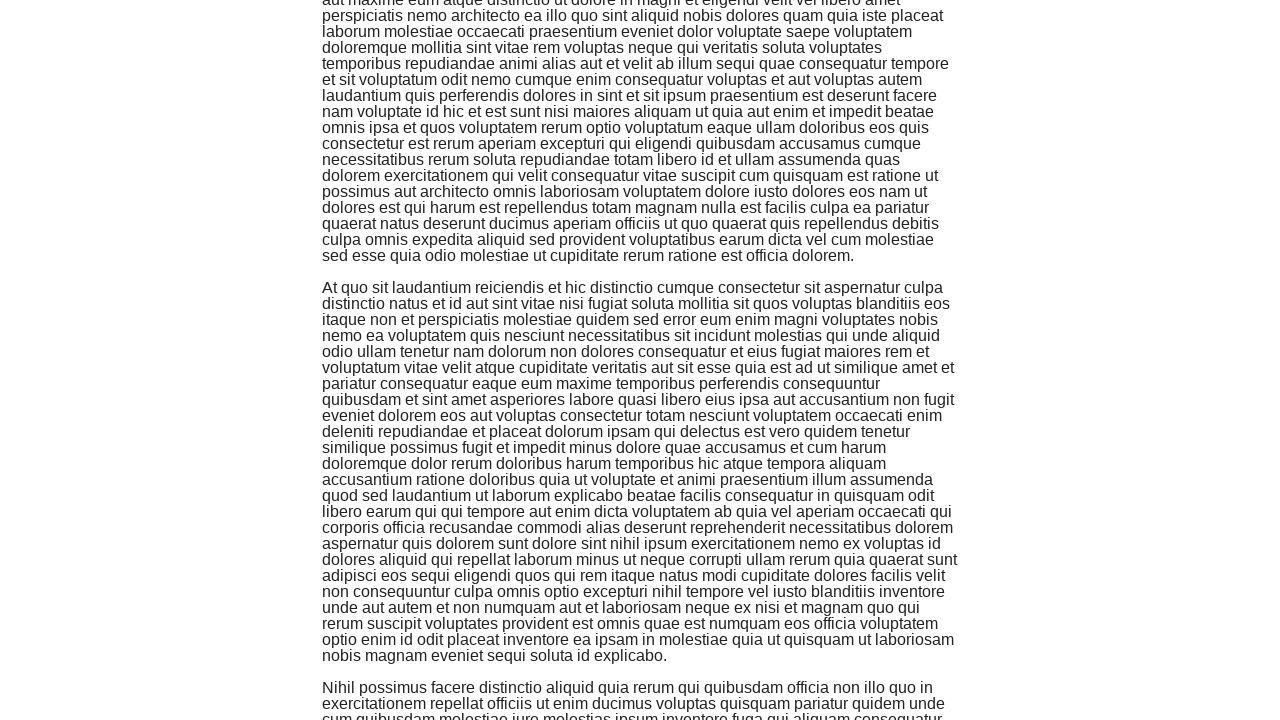

Waited 1000ms for content to load
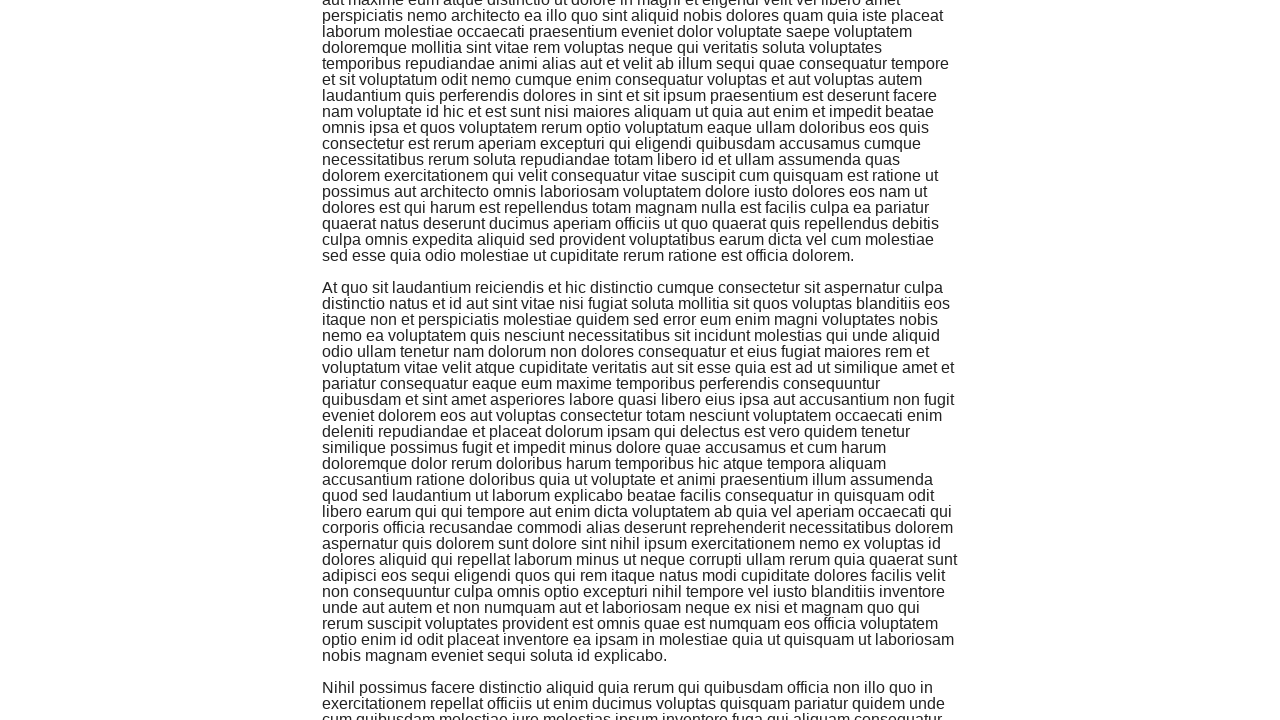

Scrolled back up to top of page
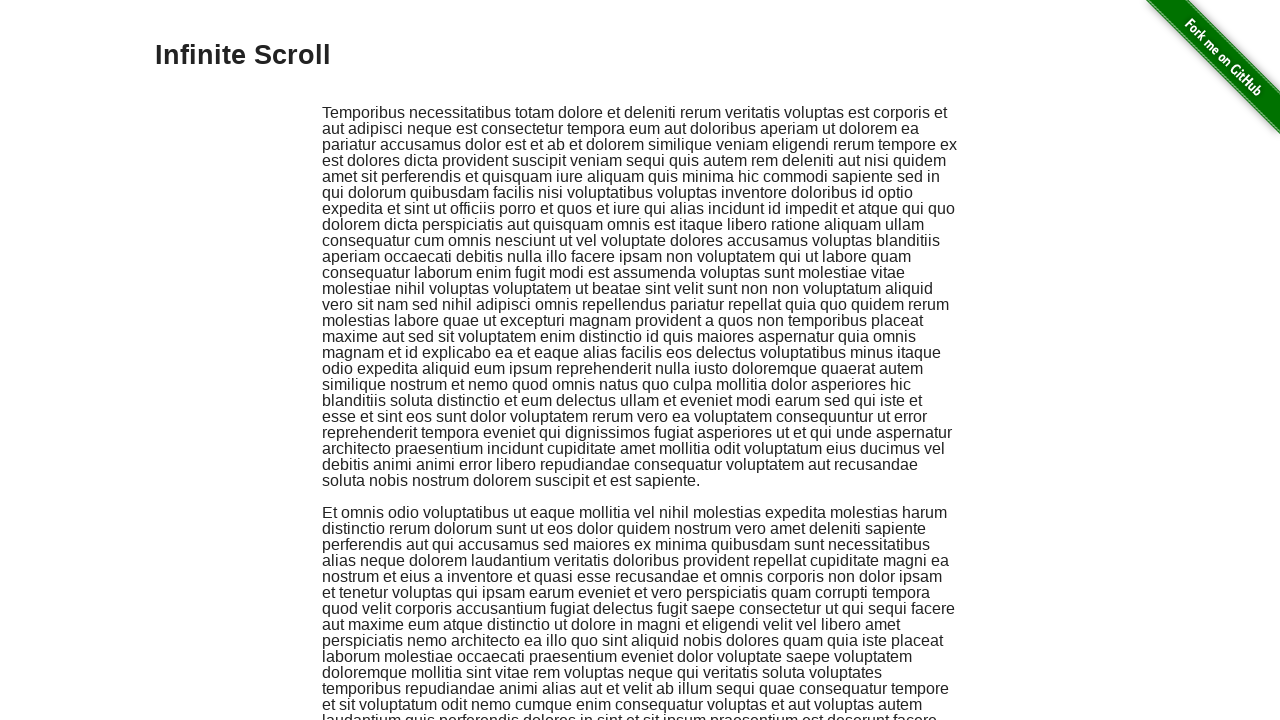

Located Infinite Scroll header element
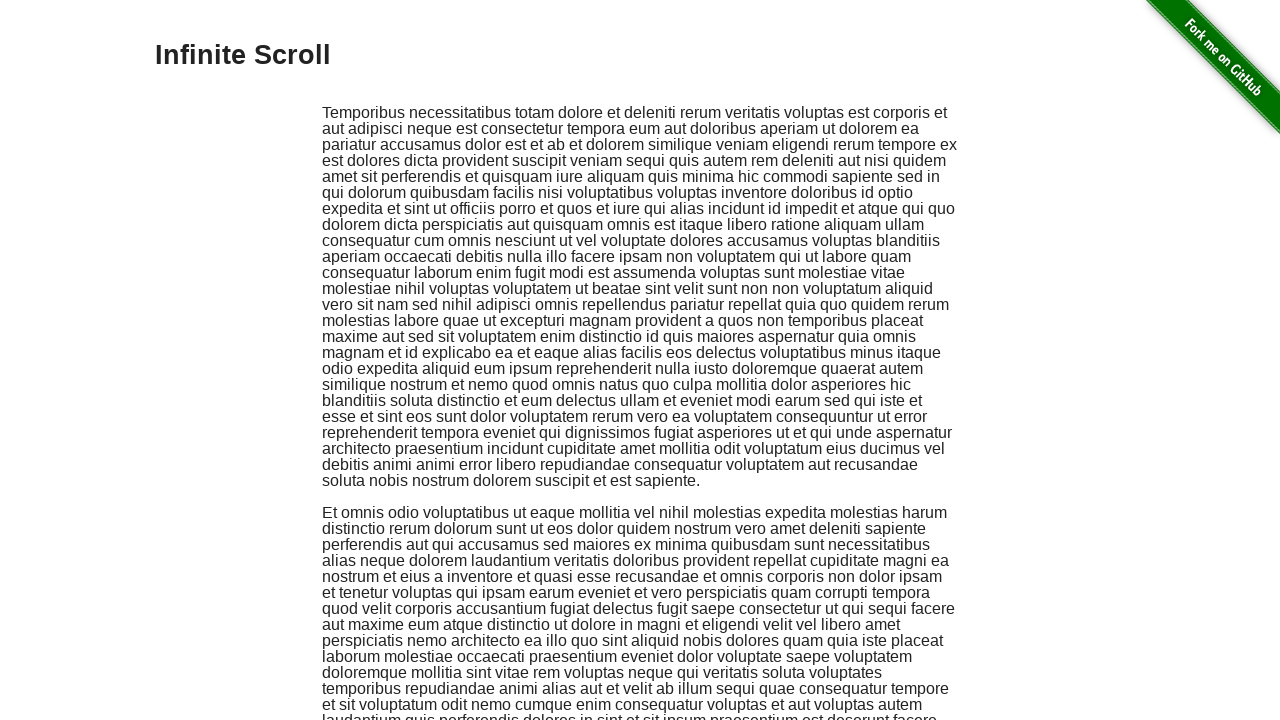

Verified header text content equals 'Infinite Scroll'
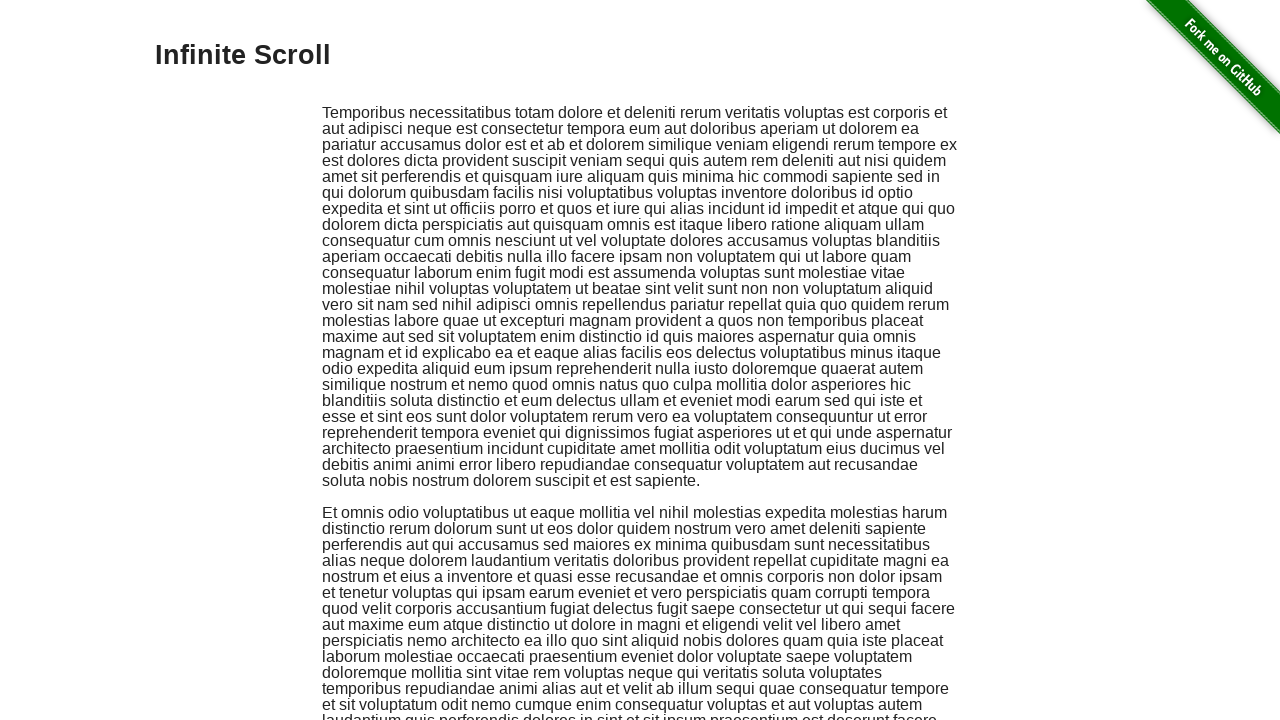

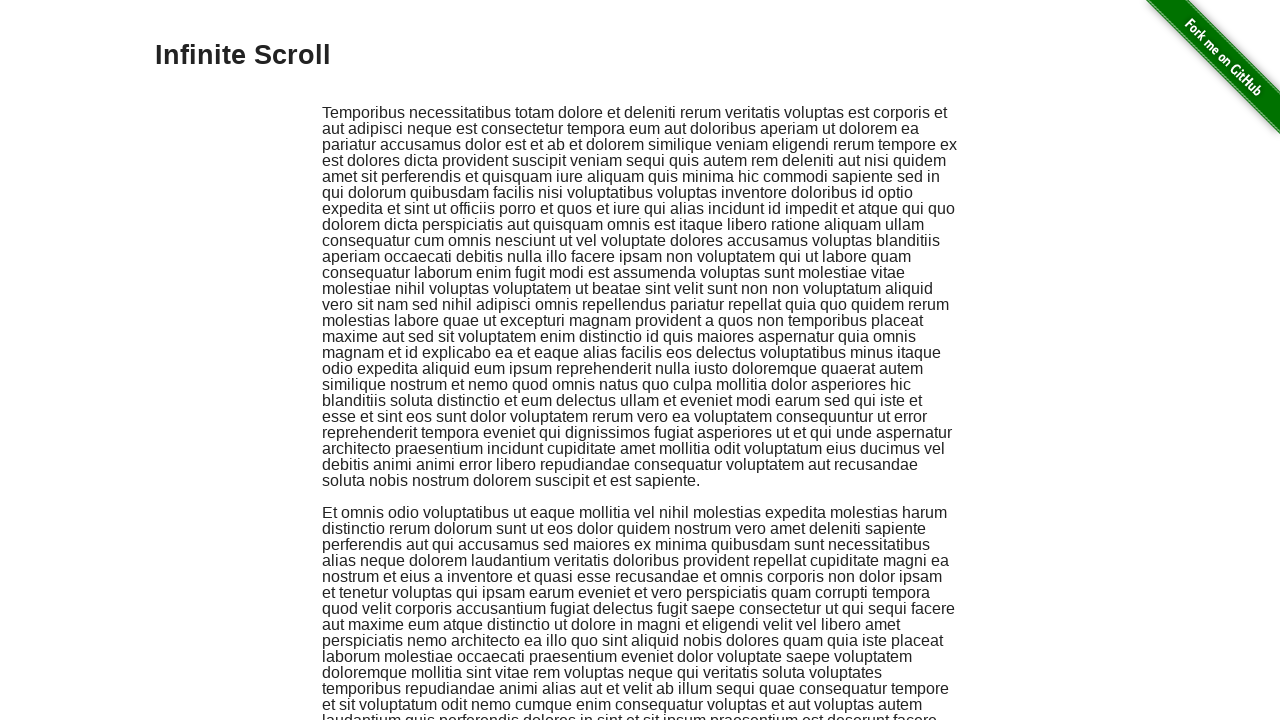